Tests a registration form by filling in first name, last name, and email fields in the first block, then submitting the form and verifying the success message.

Starting URL: http://suninjuly.github.io/registration1.html

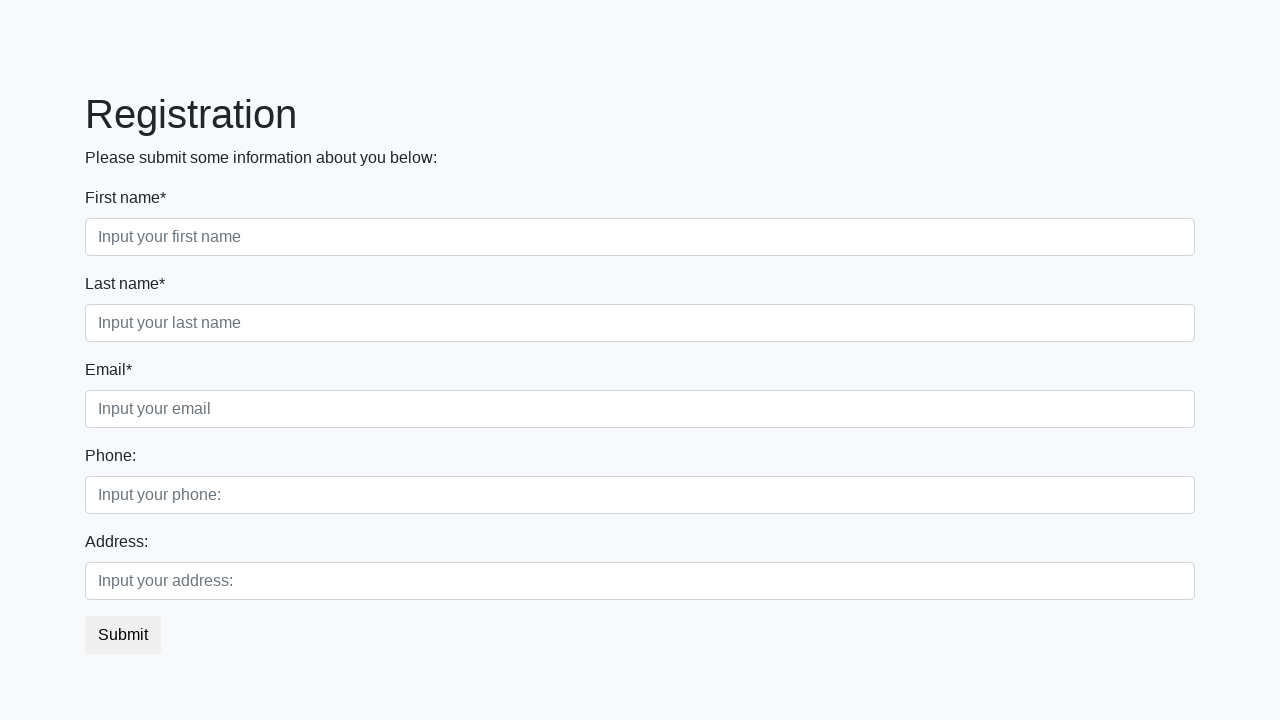

Filled first name field with 'Ivan' on .first_block .first
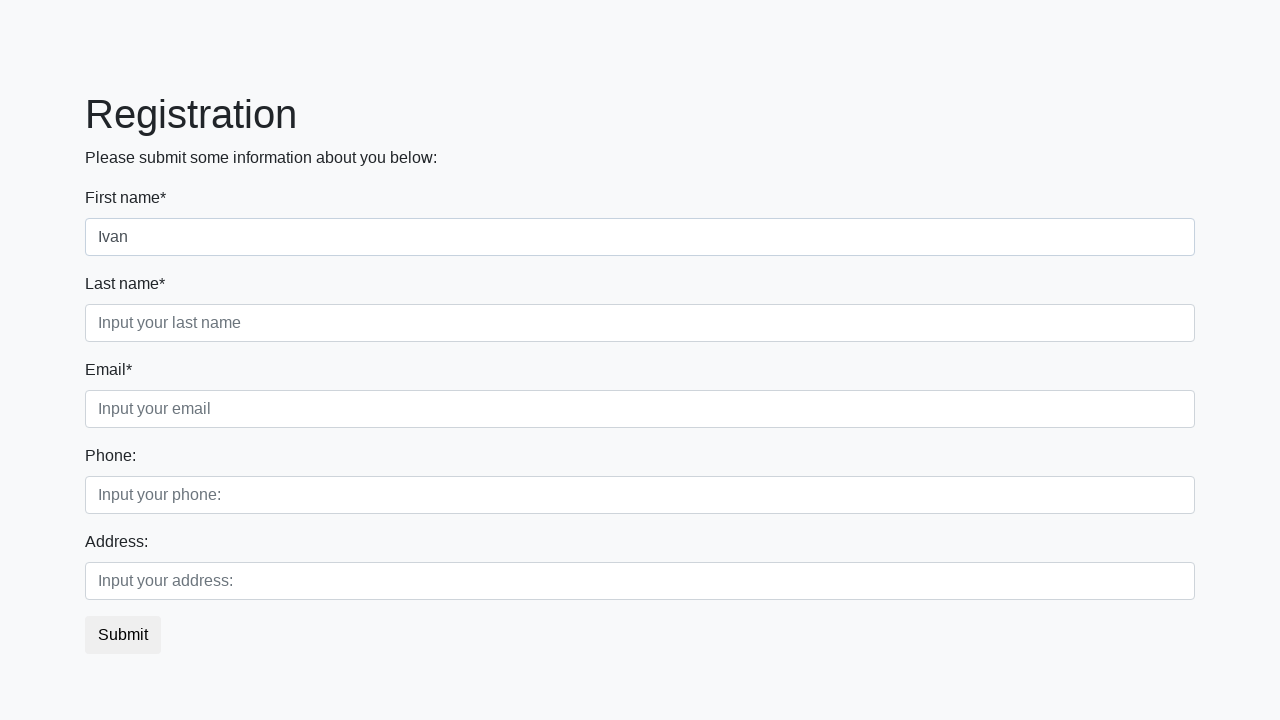

Filled last name field with 'Petrov' on .first_block .second
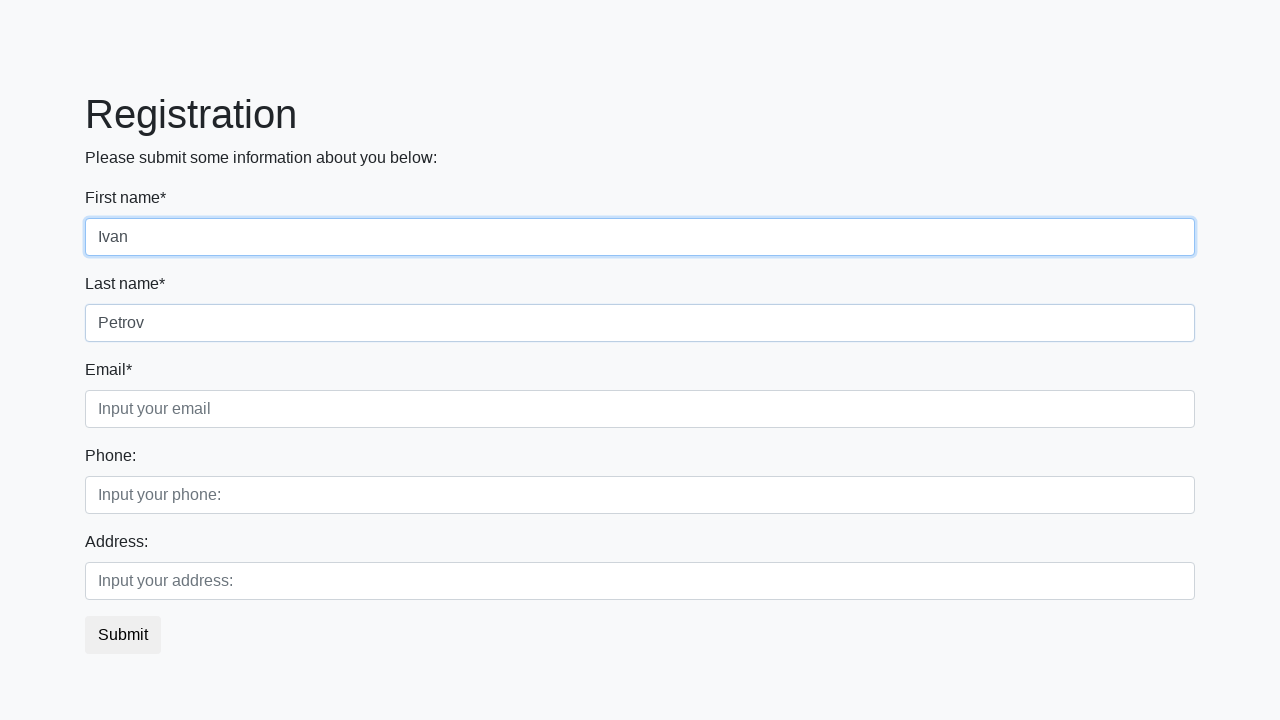

Filled email field with 'ivan@gmail.com' on .first_block .third
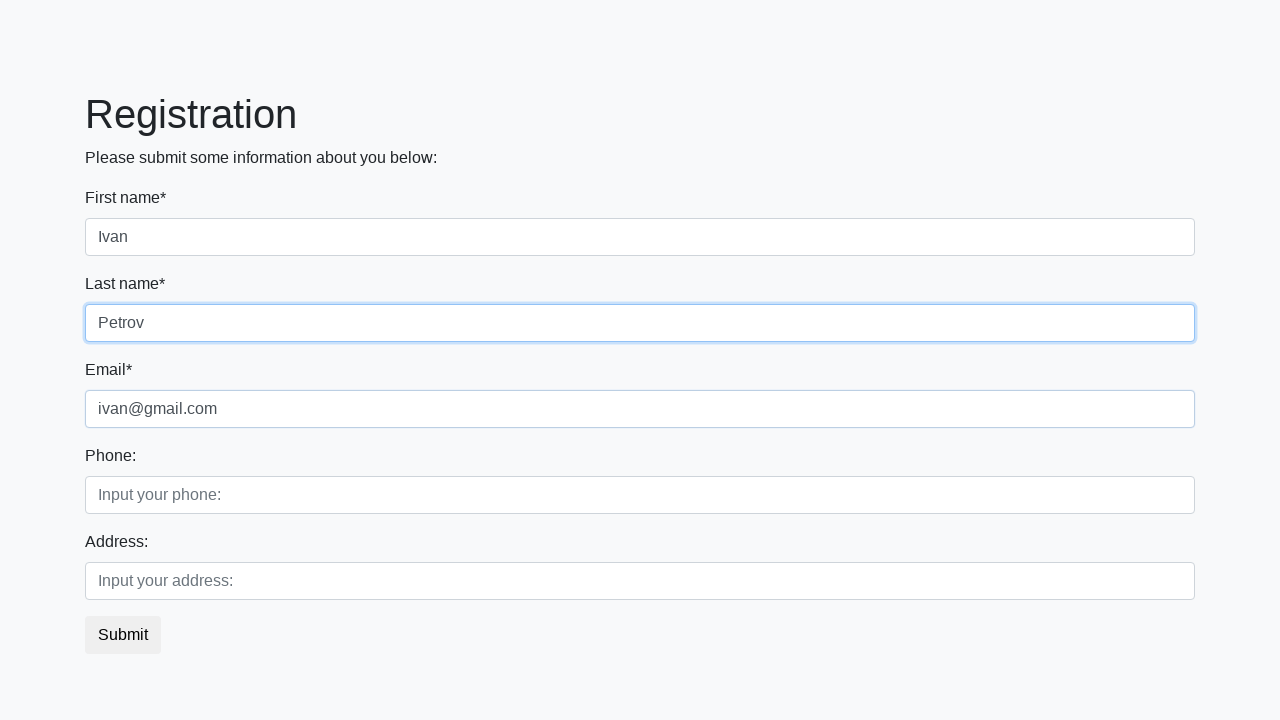

Clicked submit button to register at (123, 635) on button.btn
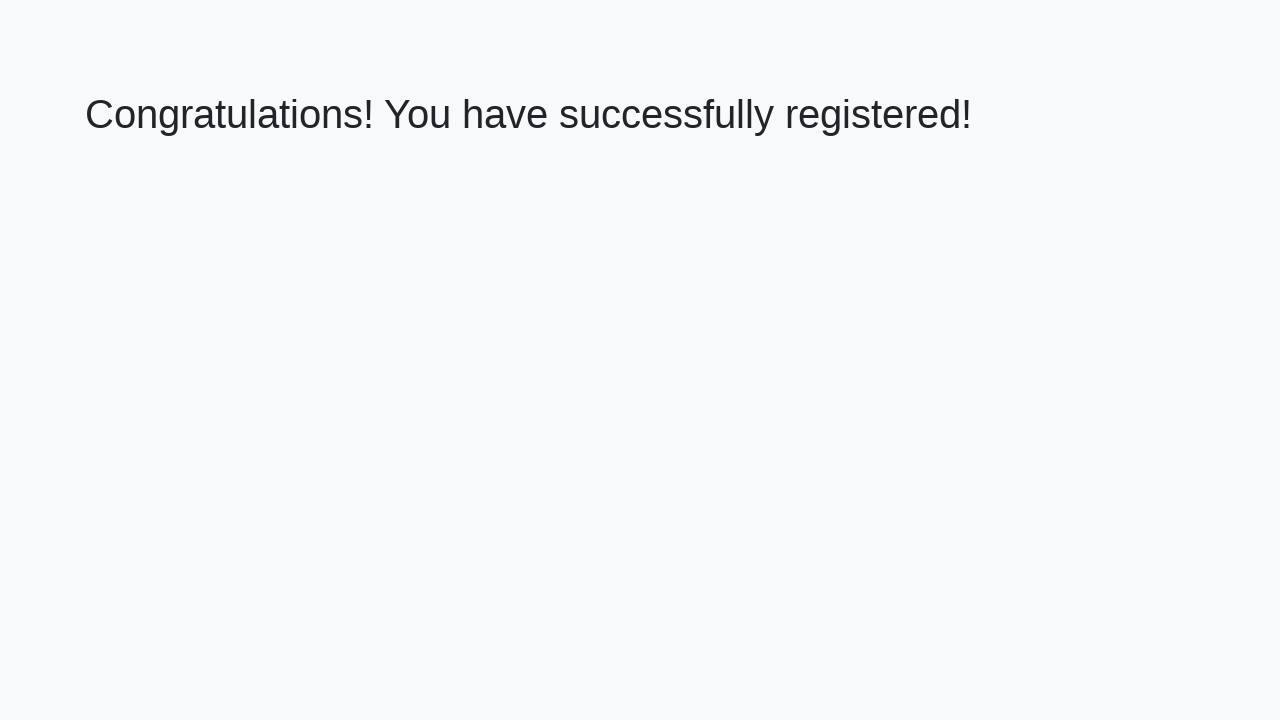

Success message header loaded
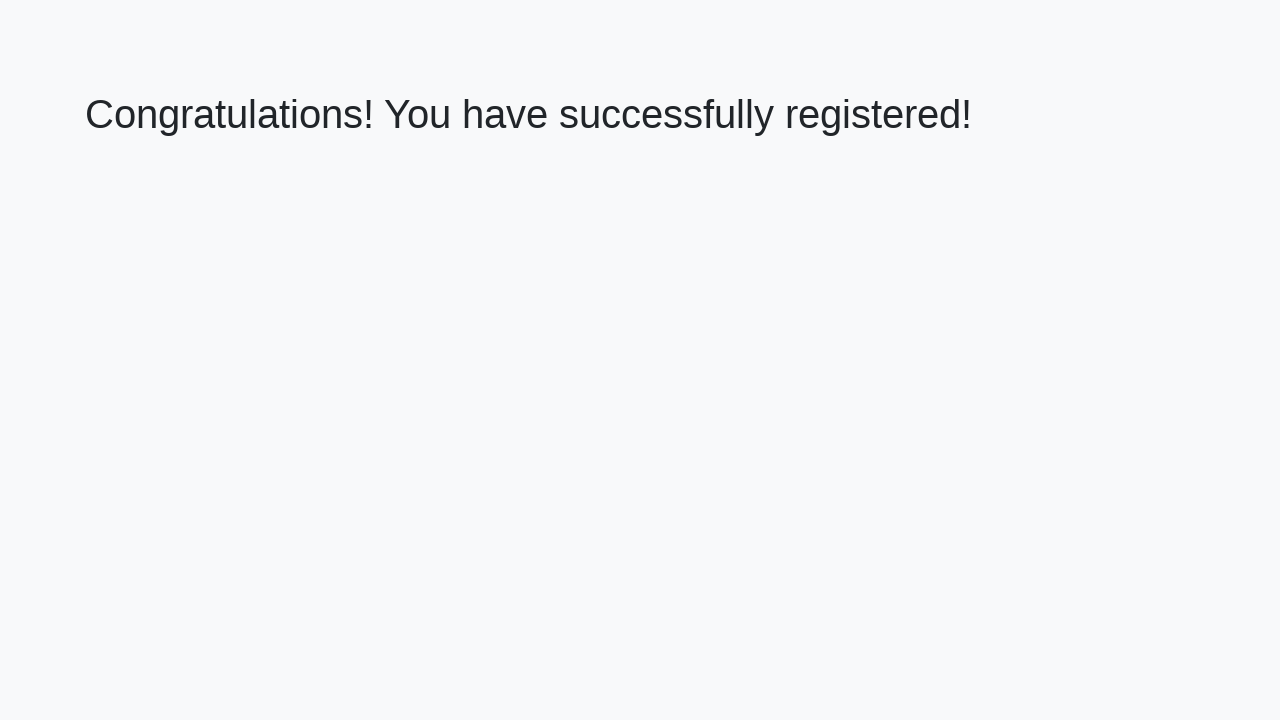

Retrieved success message text
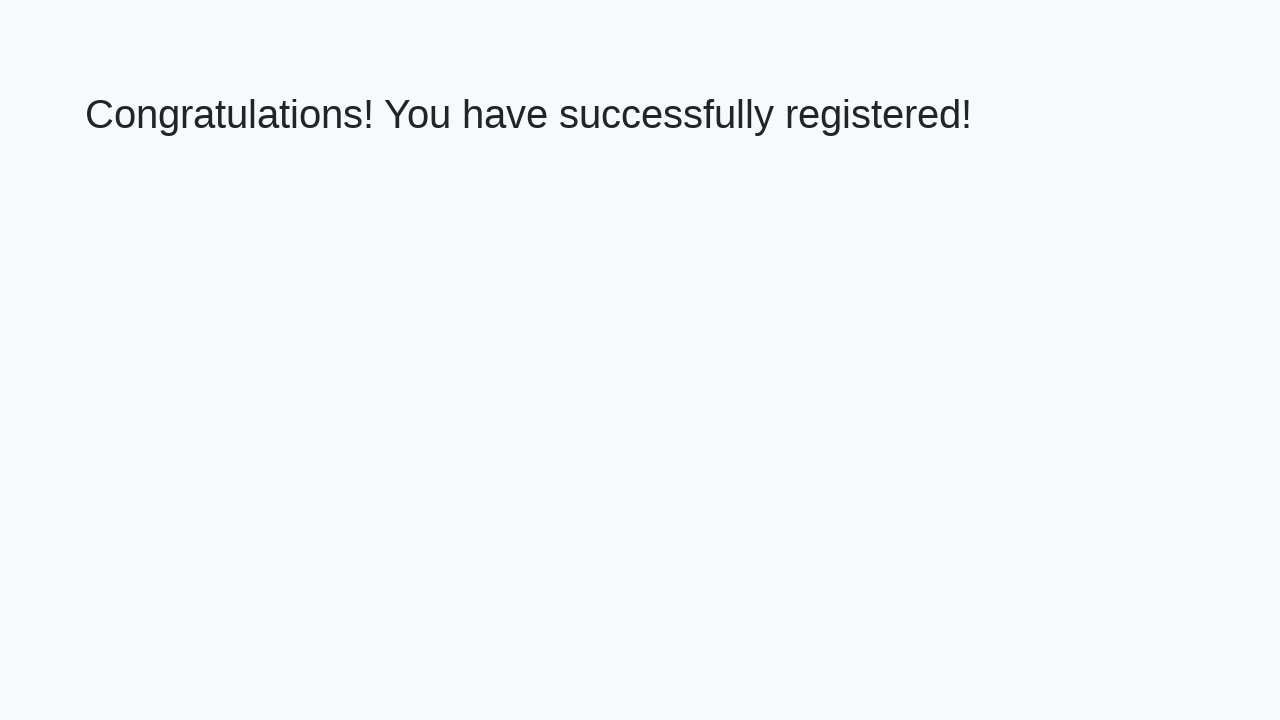

Verified success message: 'Congratulations! You have successfully registered!'
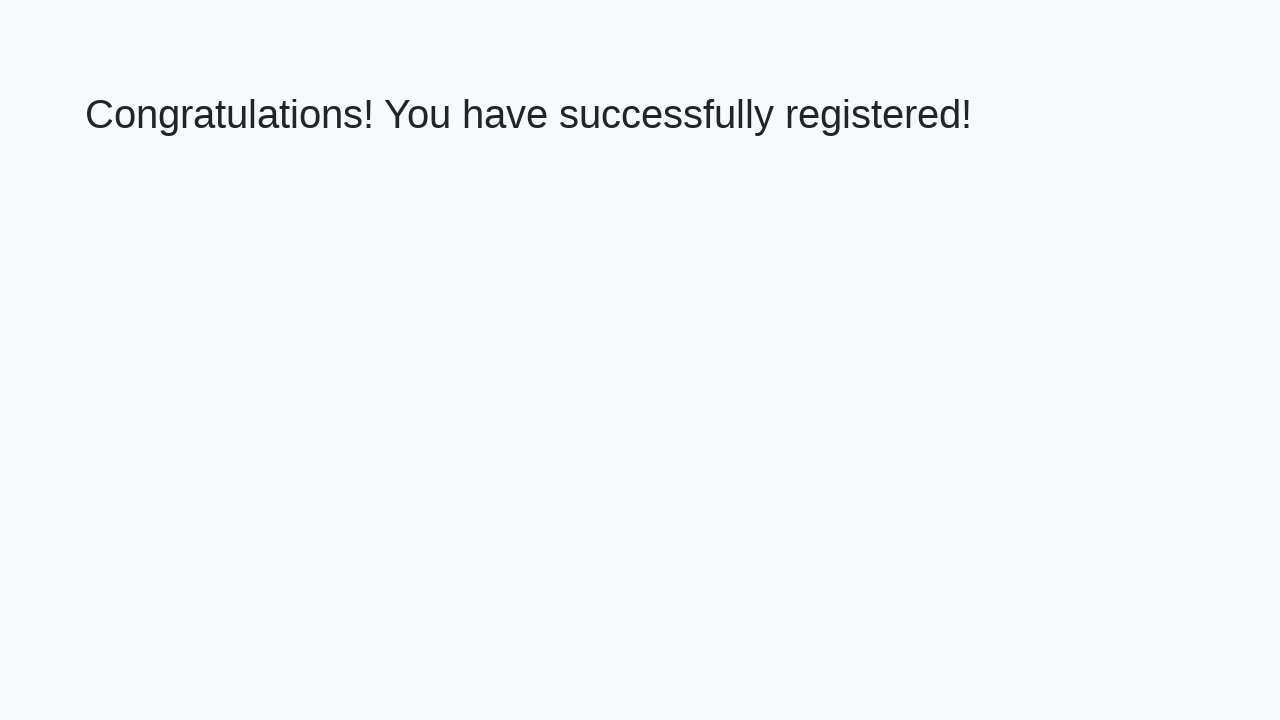

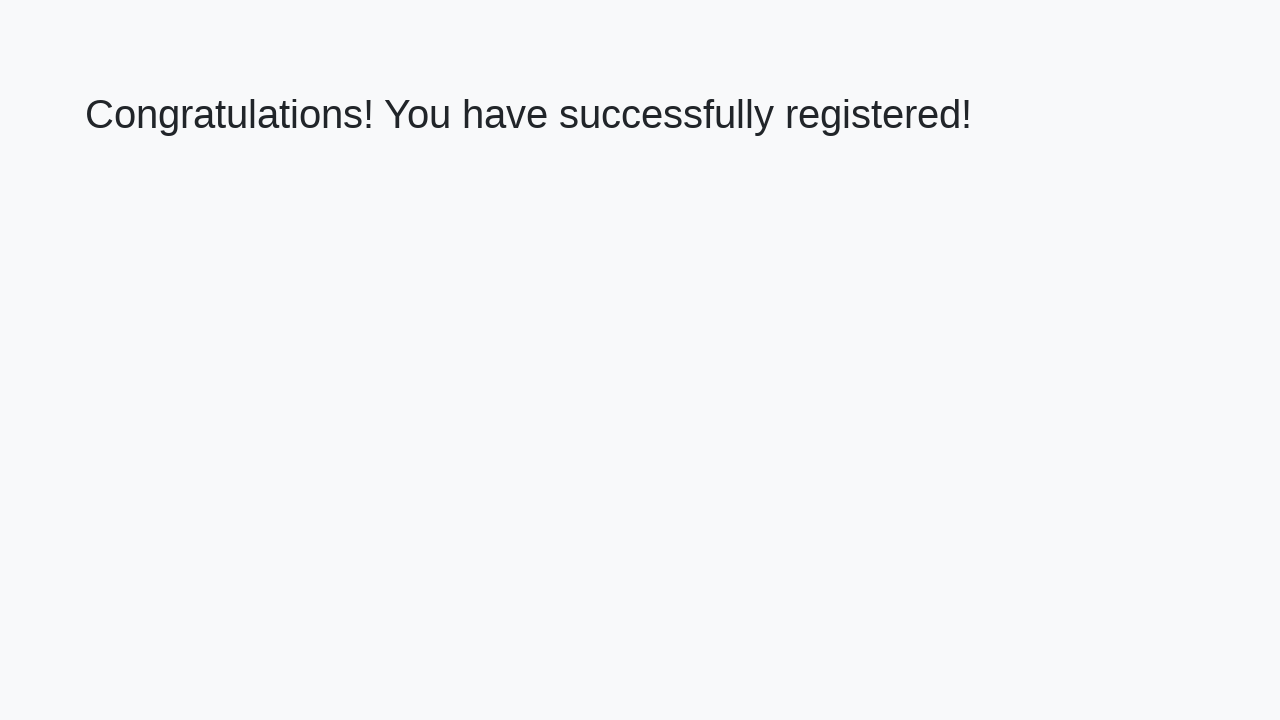